Tests an automation practice form by switching to an iframe, filling in first name and last name fields, and selecting a radio button for gender

Starting URL: https://app.cloudqa.io/home/AutomationPracticeForm

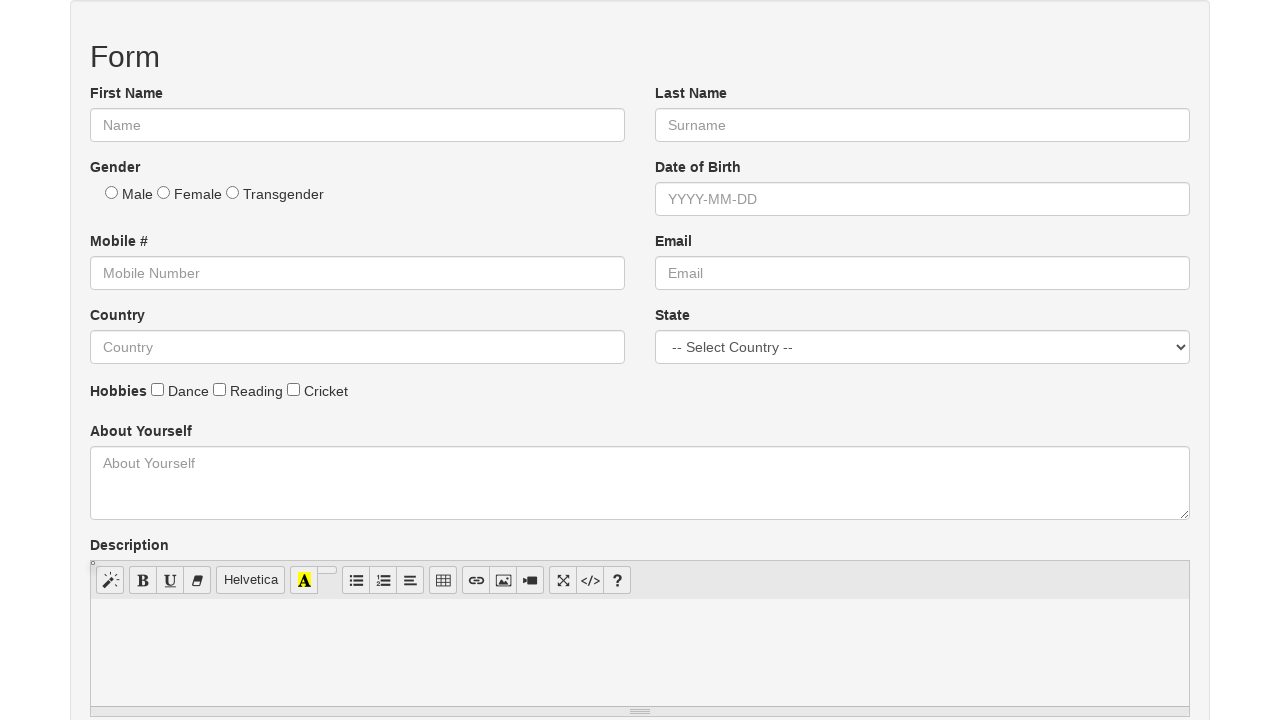

Navigated to automation practice form page
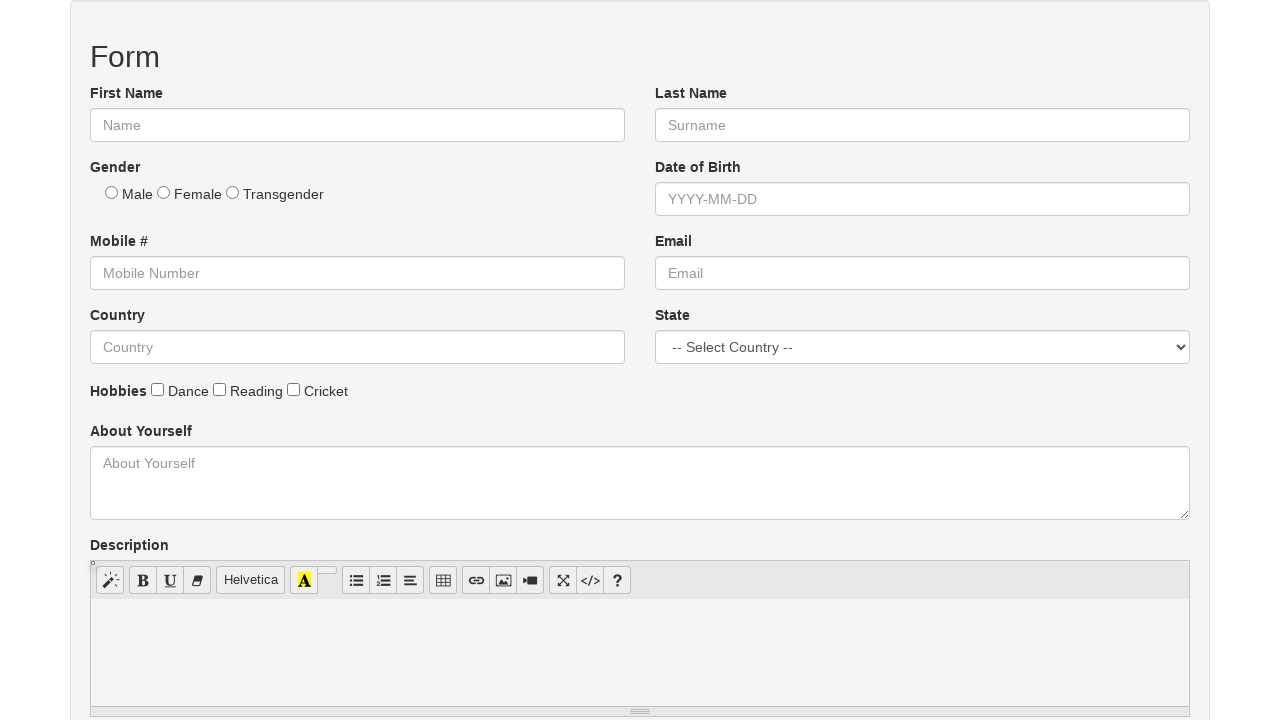

Located iframe with automation practice form
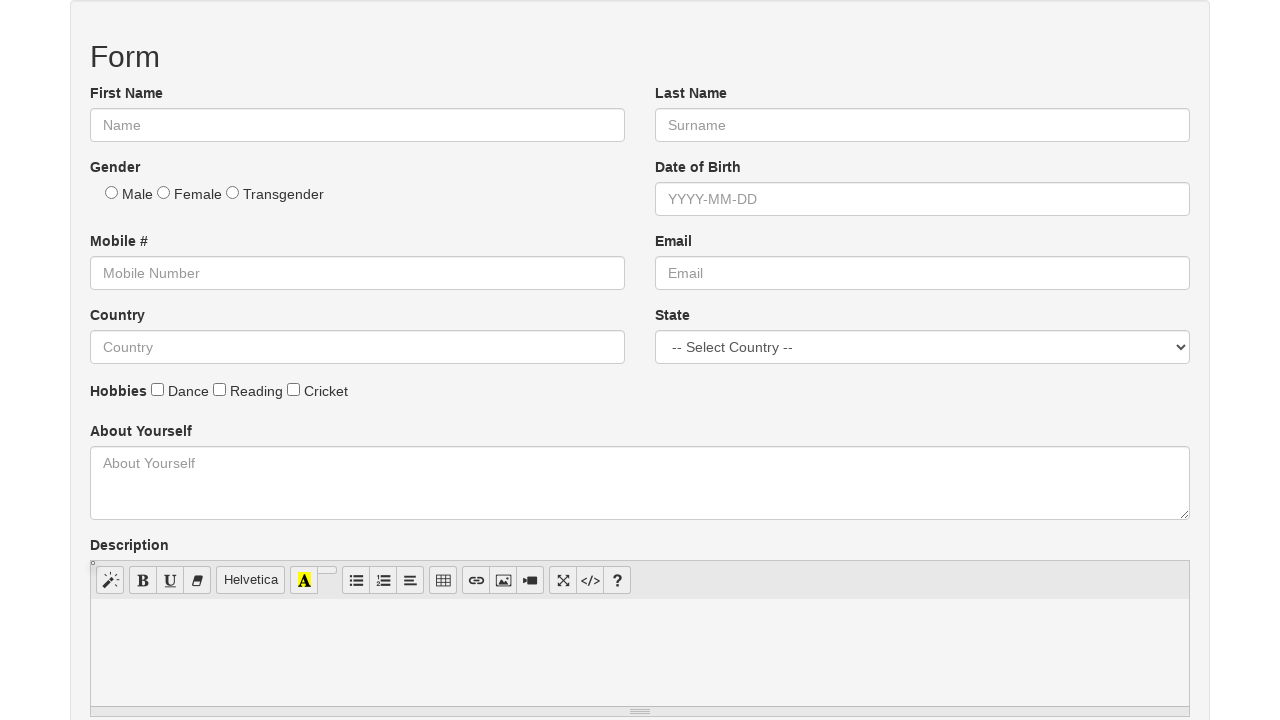

Filled first name field with text in iframe on iframe[src='/Home/IFrame'] >> internal:control=enter-frame >> #fname
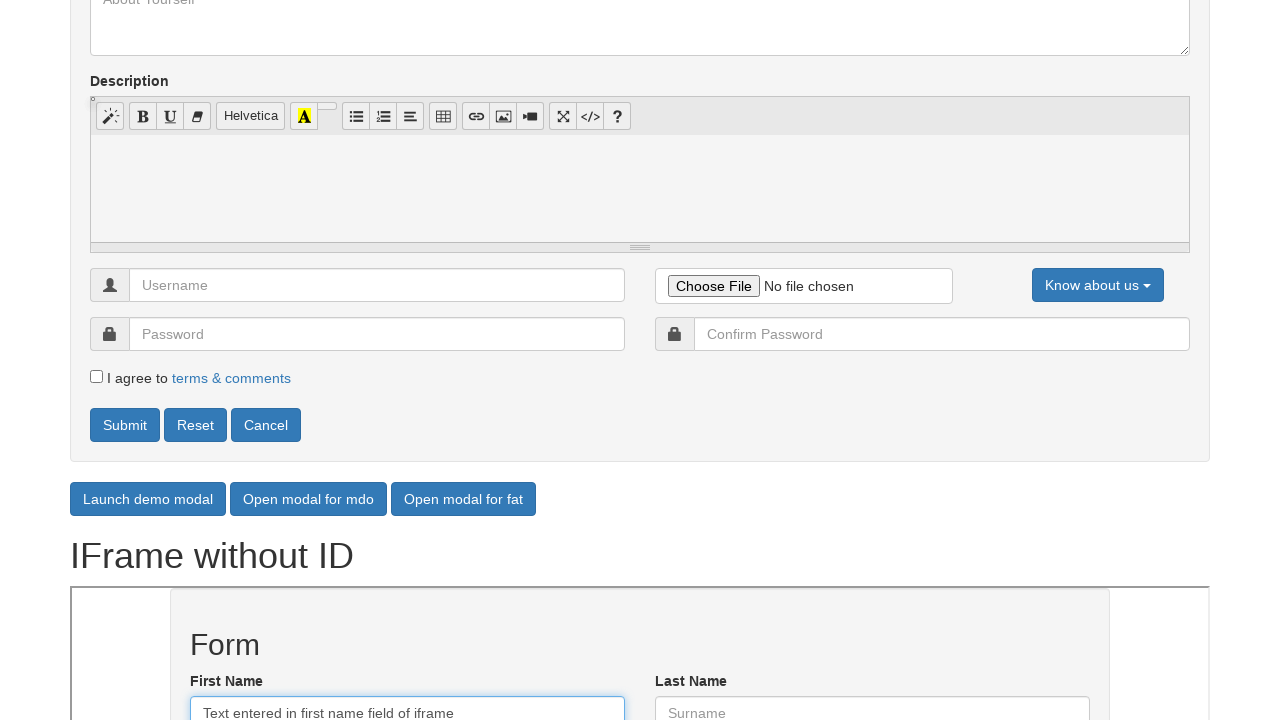

Filled last name field with text in iframe on iframe[src='/Home/IFrame'] >> internal:control=enter-frame >> #lname
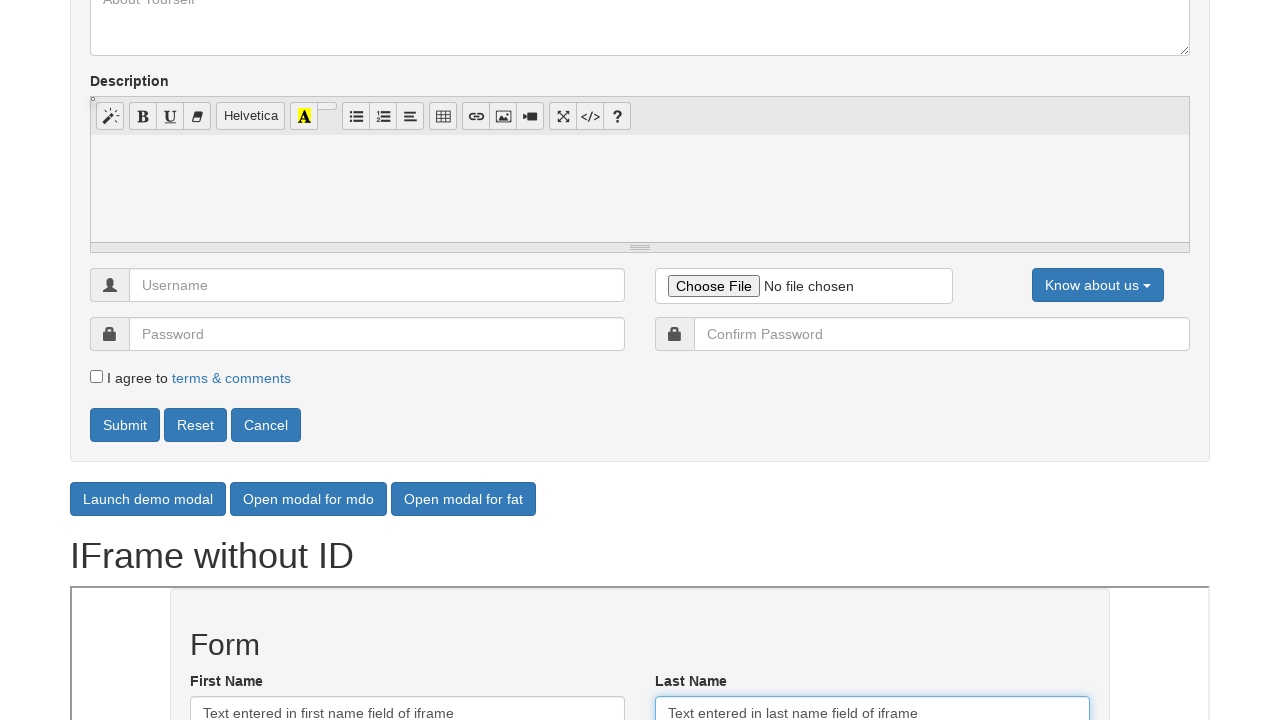

Selected Male radio button for gender at (212, 360) on iframe[src='/Home/IFrame'] >> internal:control=enter-frame >> input[type='radio'
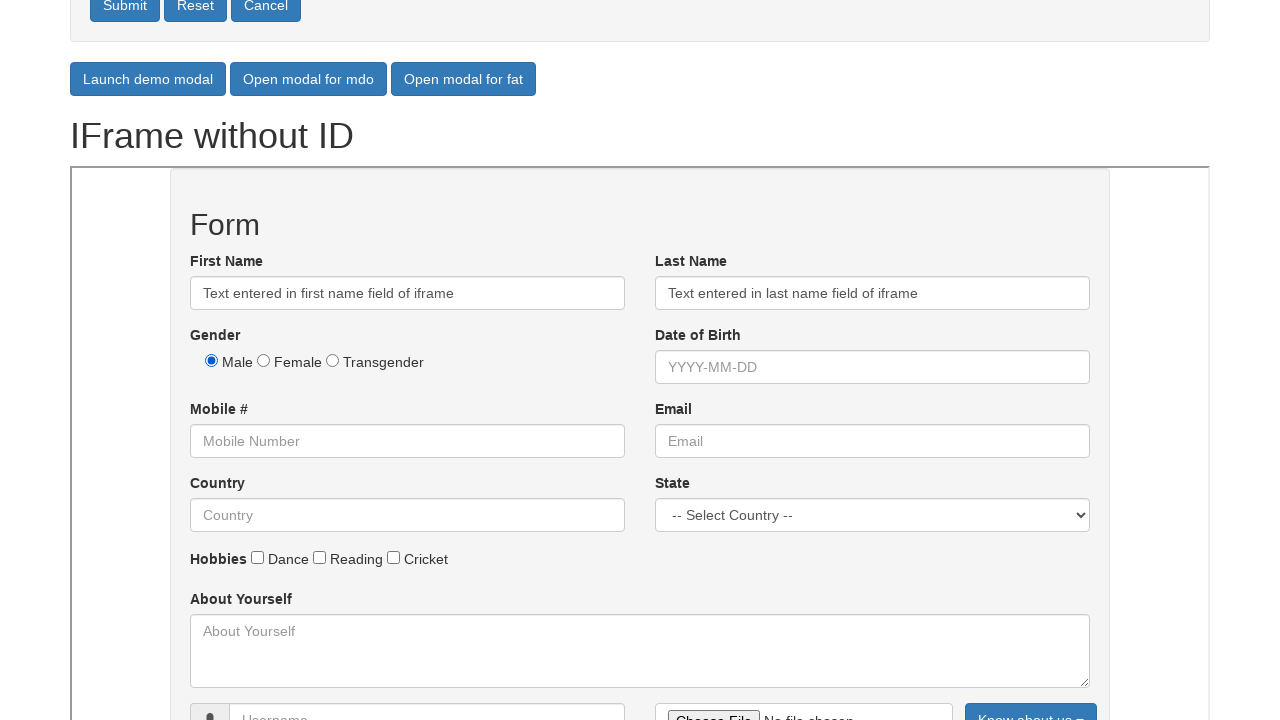

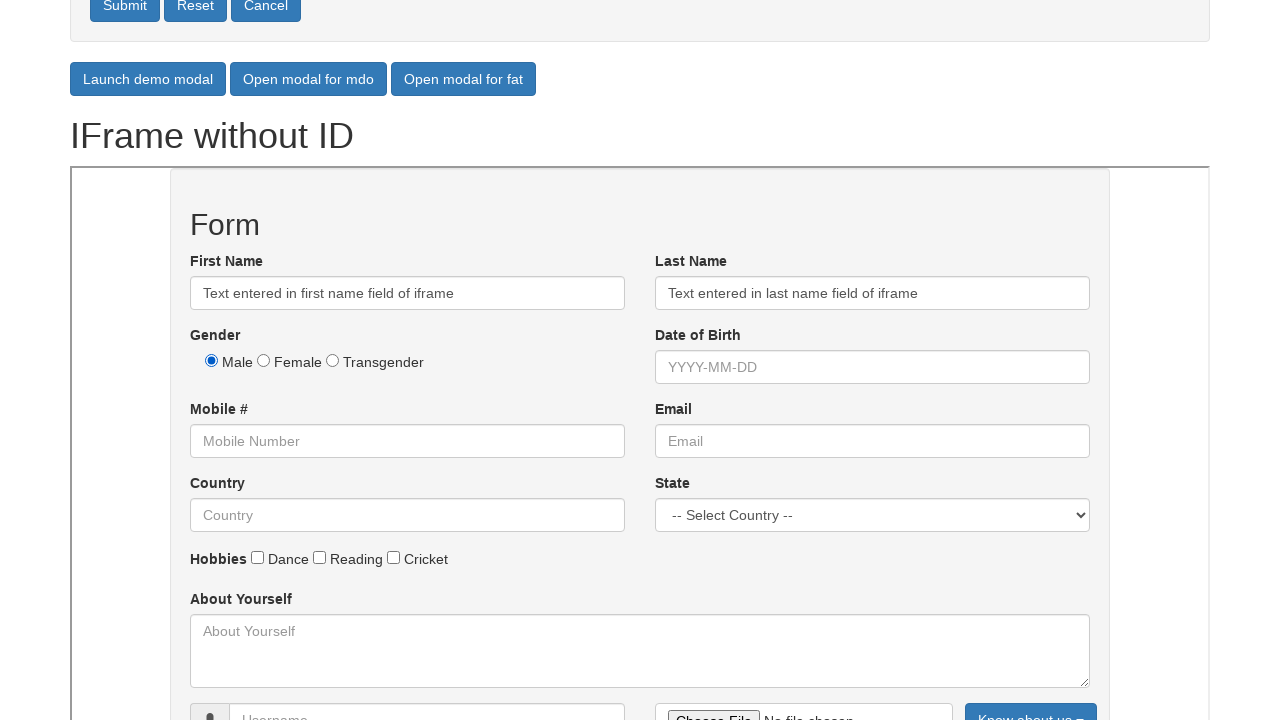